Tests navigation by clicking on Browse Languages menu, then clicking Start menu, and verifying the welcome heading text

Starting URL: http://www.99-bottles-of-beer.net/

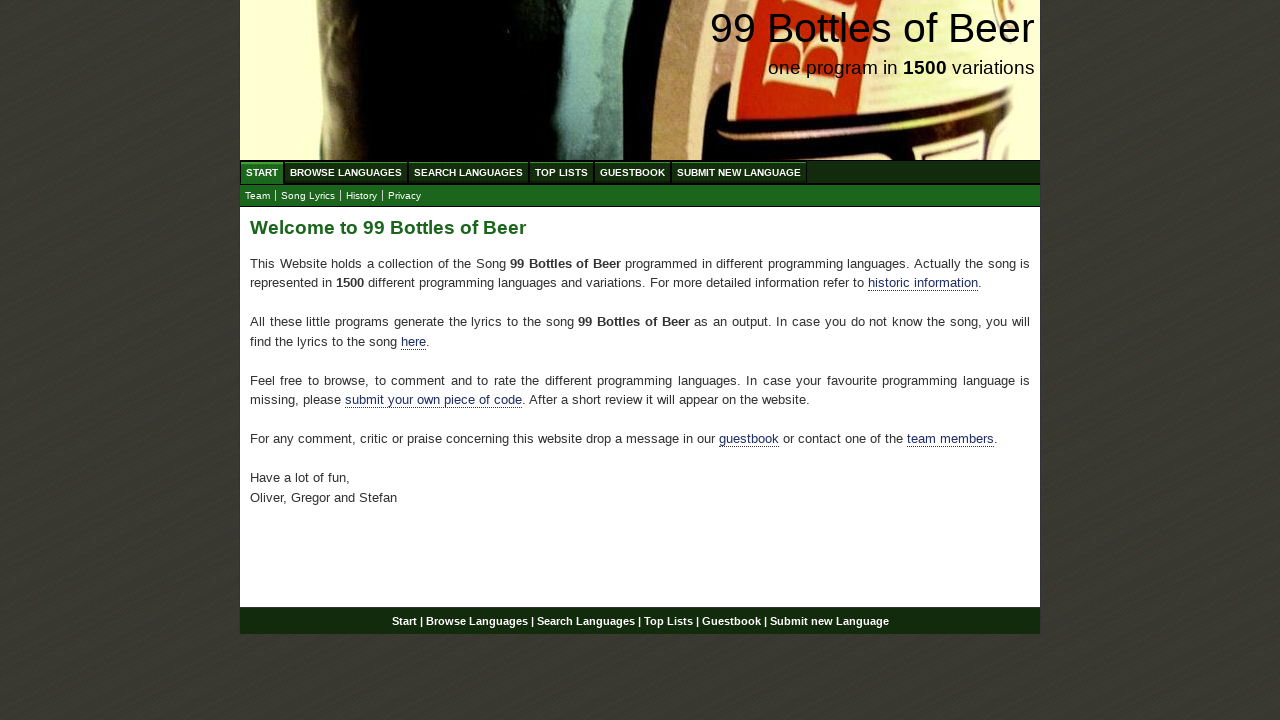

Clicked on Browse Languages menu item at (346, 172) on a[href='/abc.html']
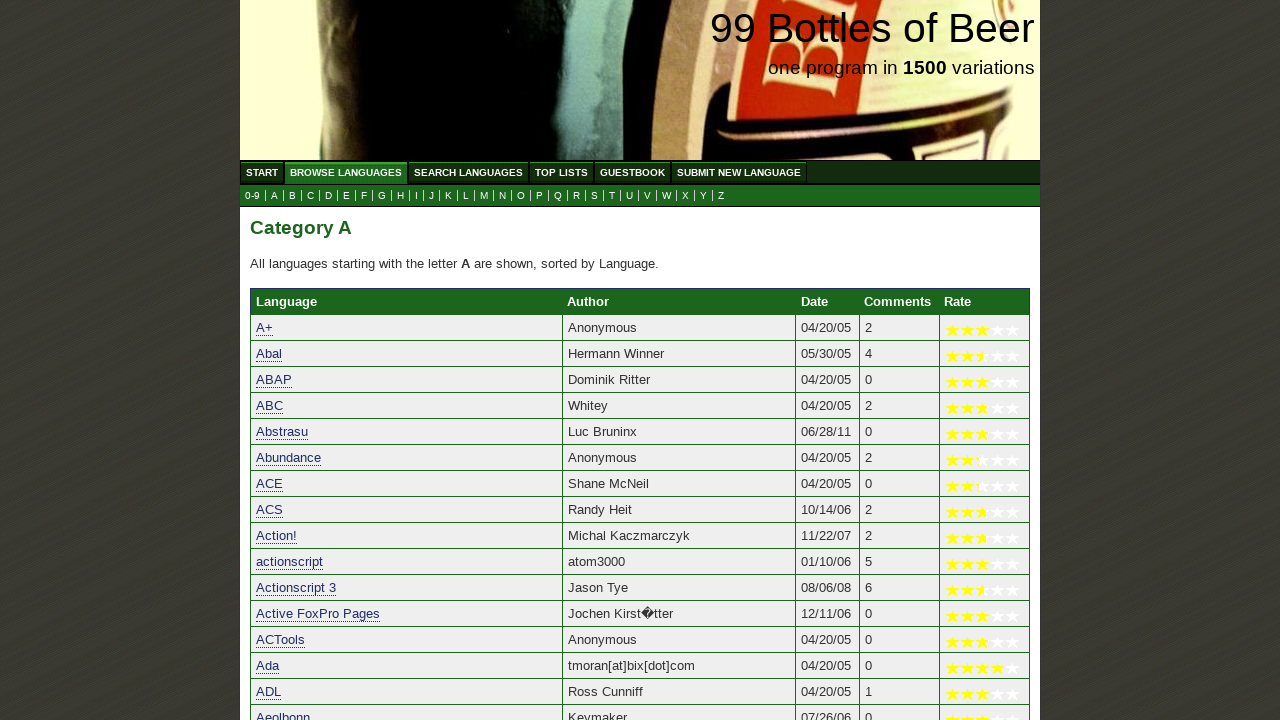

Clicked on Start menu item at (262, 172) on a[href='/']
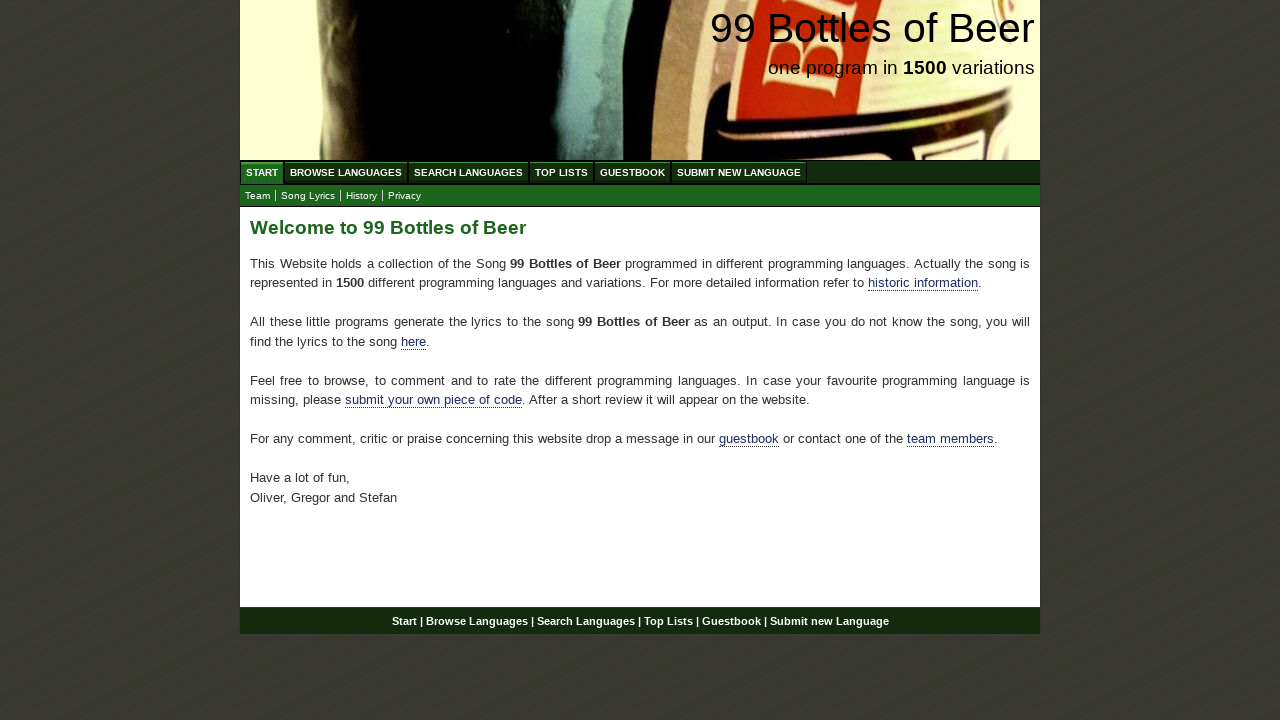

Welcome heading loaded and verified
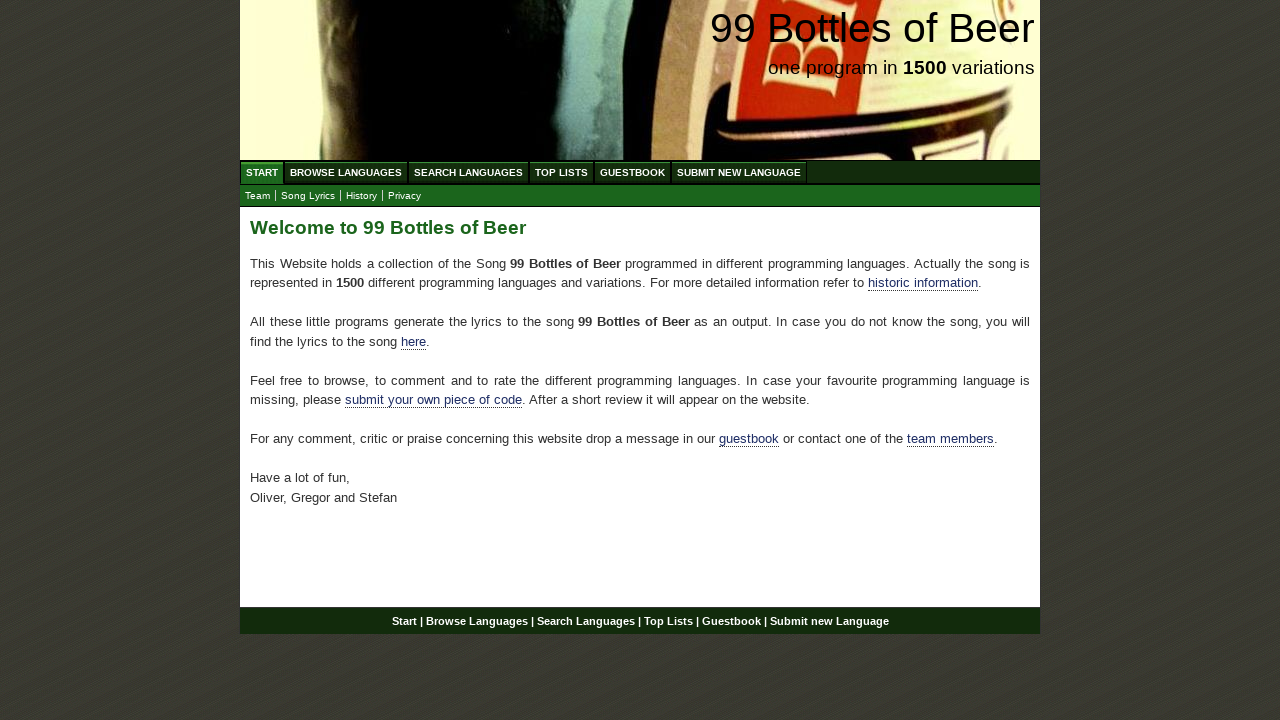

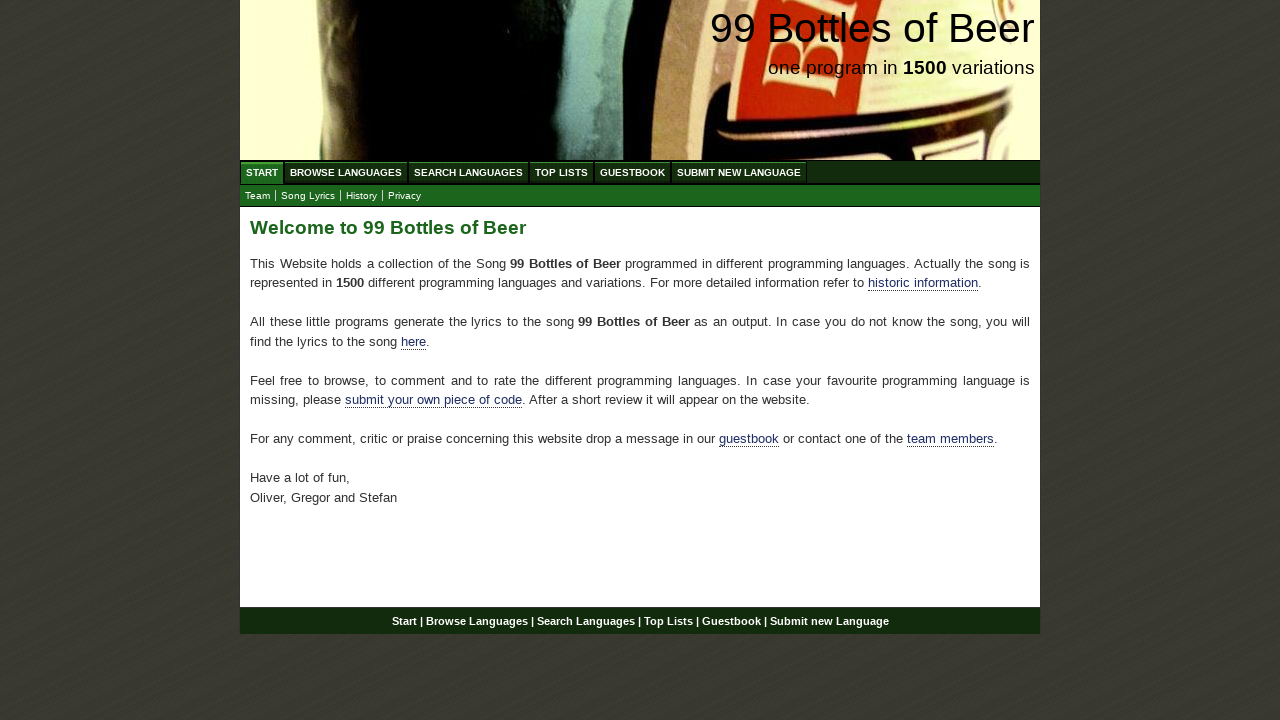